Navigates to the Demoblaze product store homepage and verifies that the header element displays the expected "PRODUCT STORE" text

Starting URL: https://demoblaze.com/

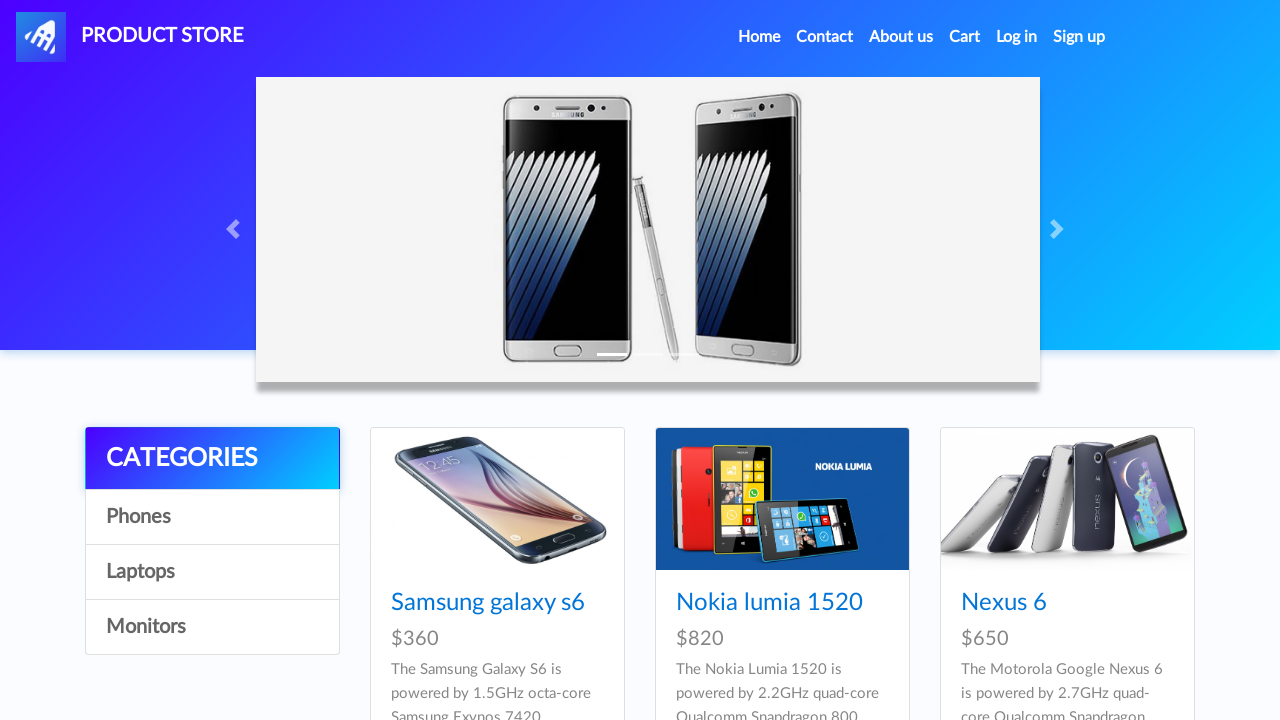

Navigated to Demoblaze product store homepage
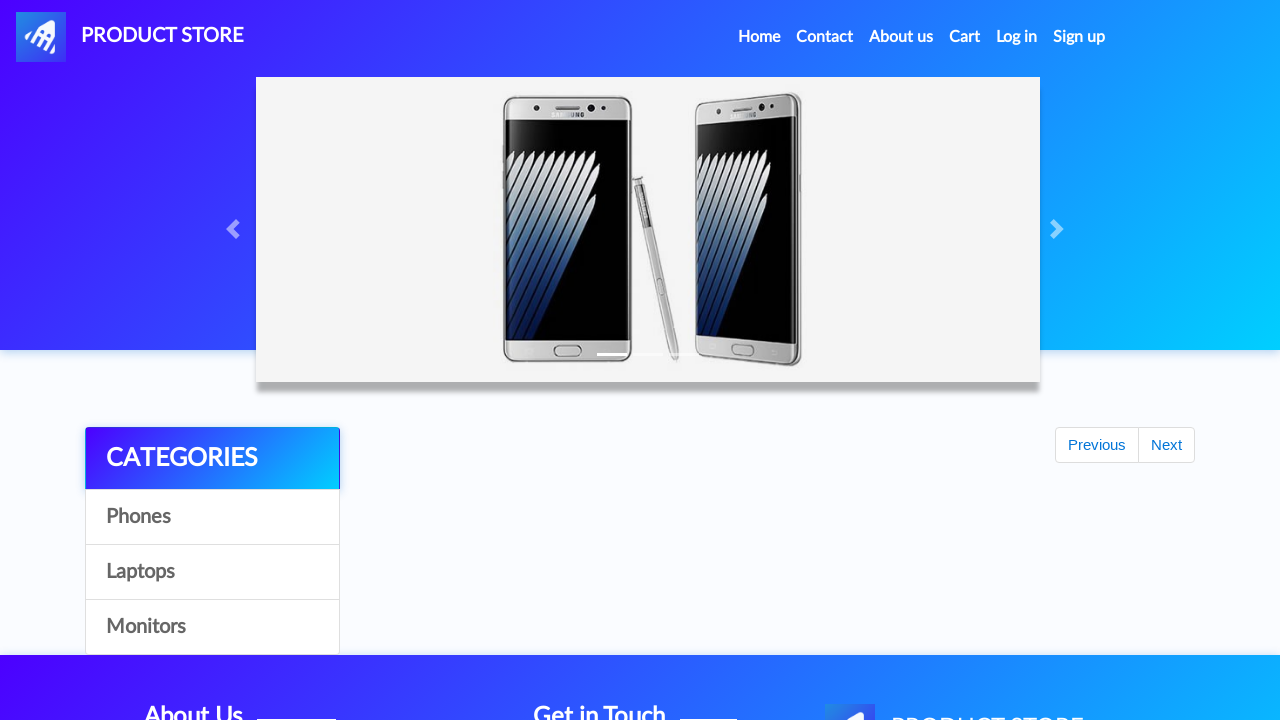

Header element #nava became visible
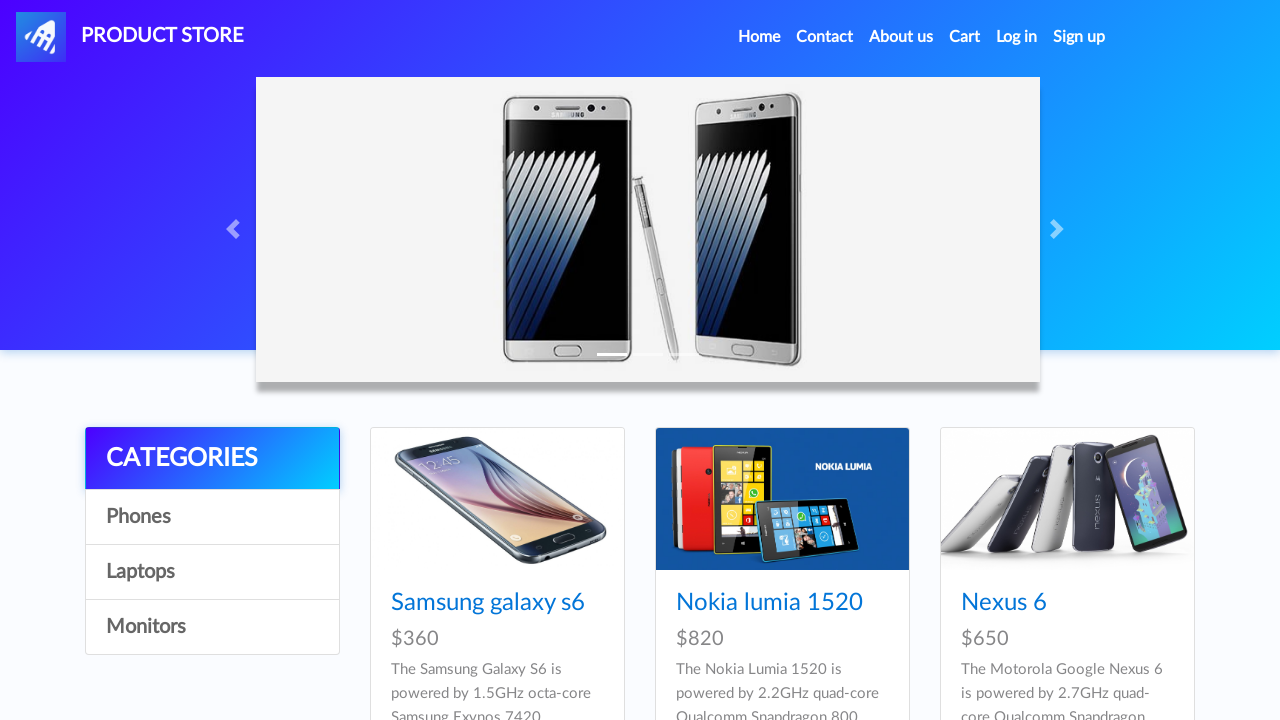

Retrieved header text content
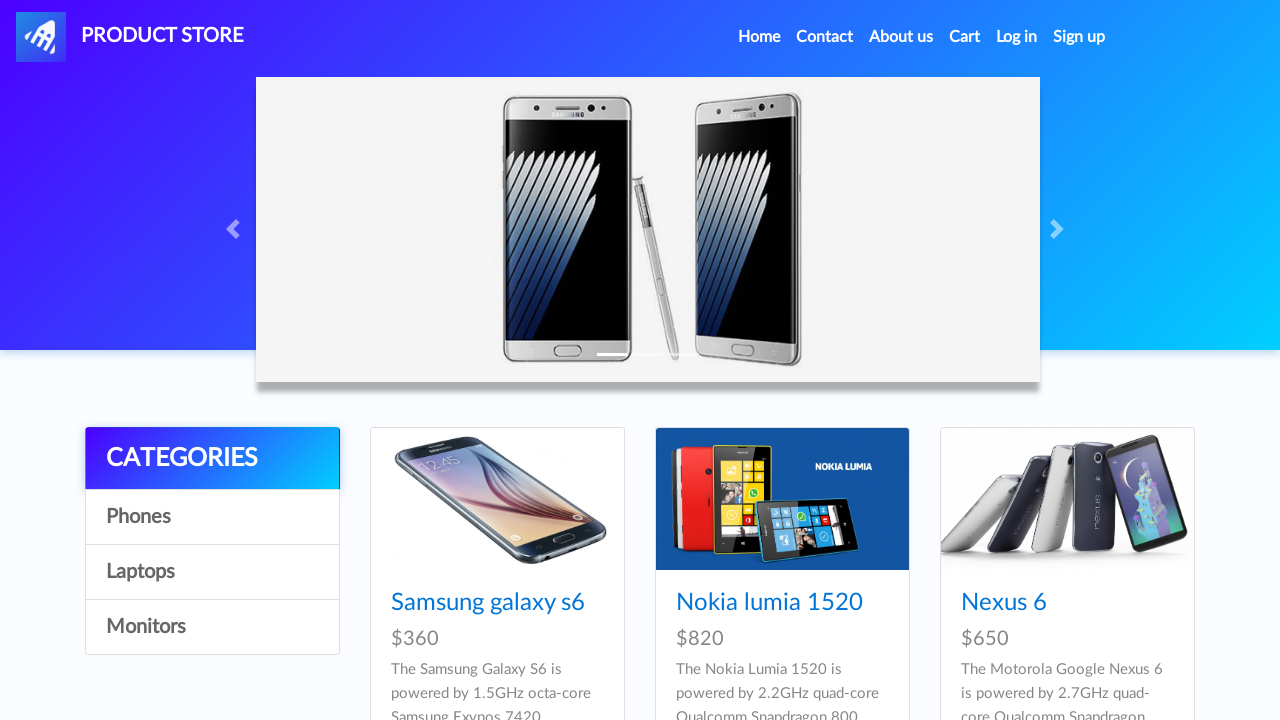

Verified header text equals 'PRODUCT STORE'
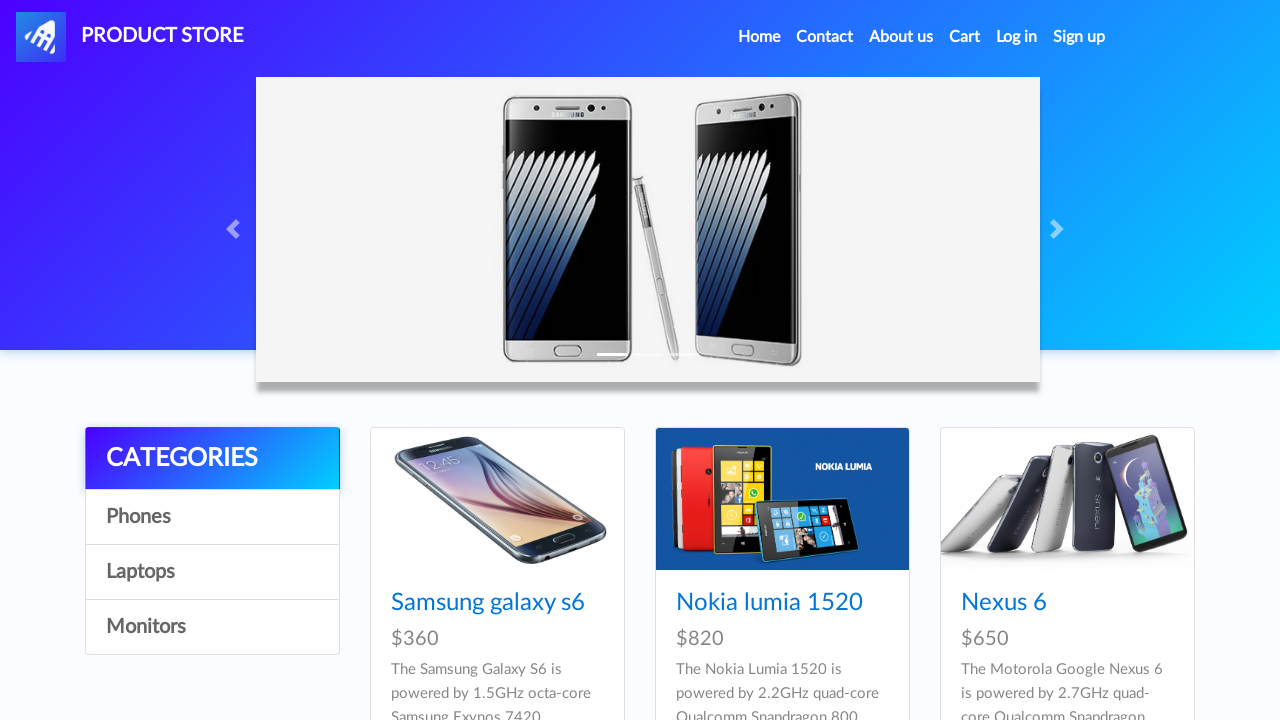

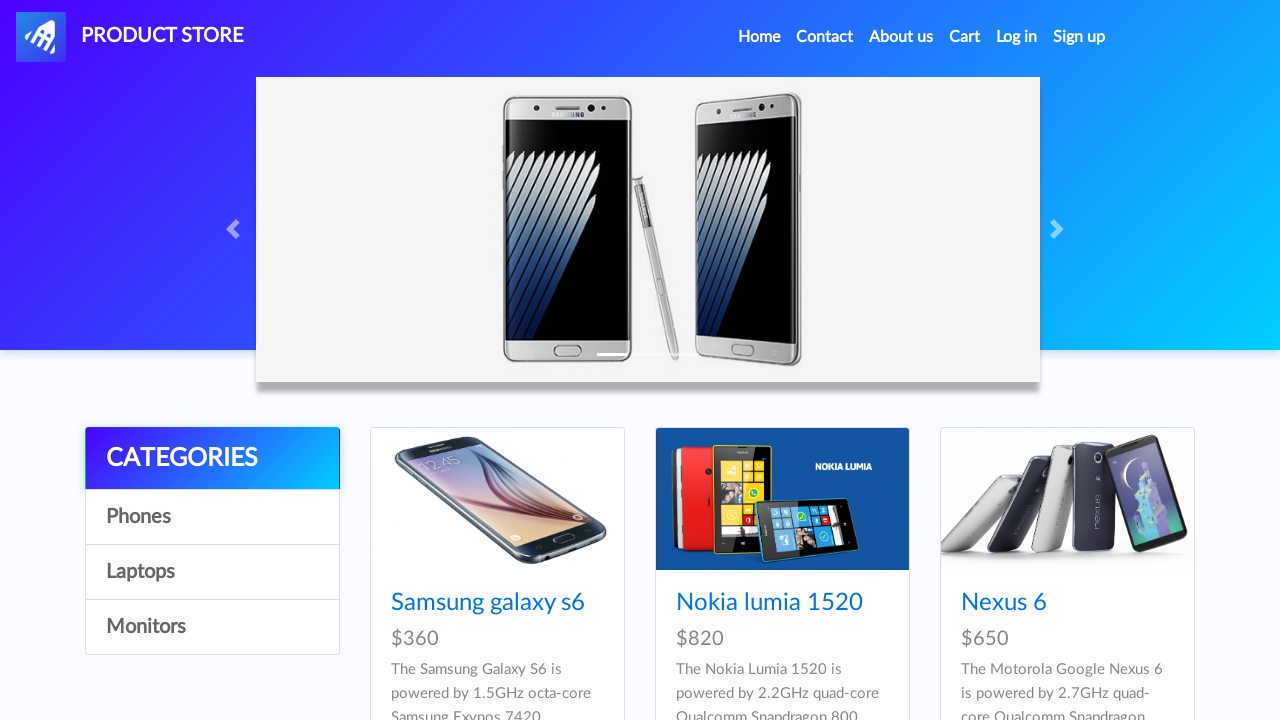